Tests click and hold functionality on a circle element using mouse actions

Starting URL: https://demoapps.qspiders.com/ui/clickHold?sublist=0

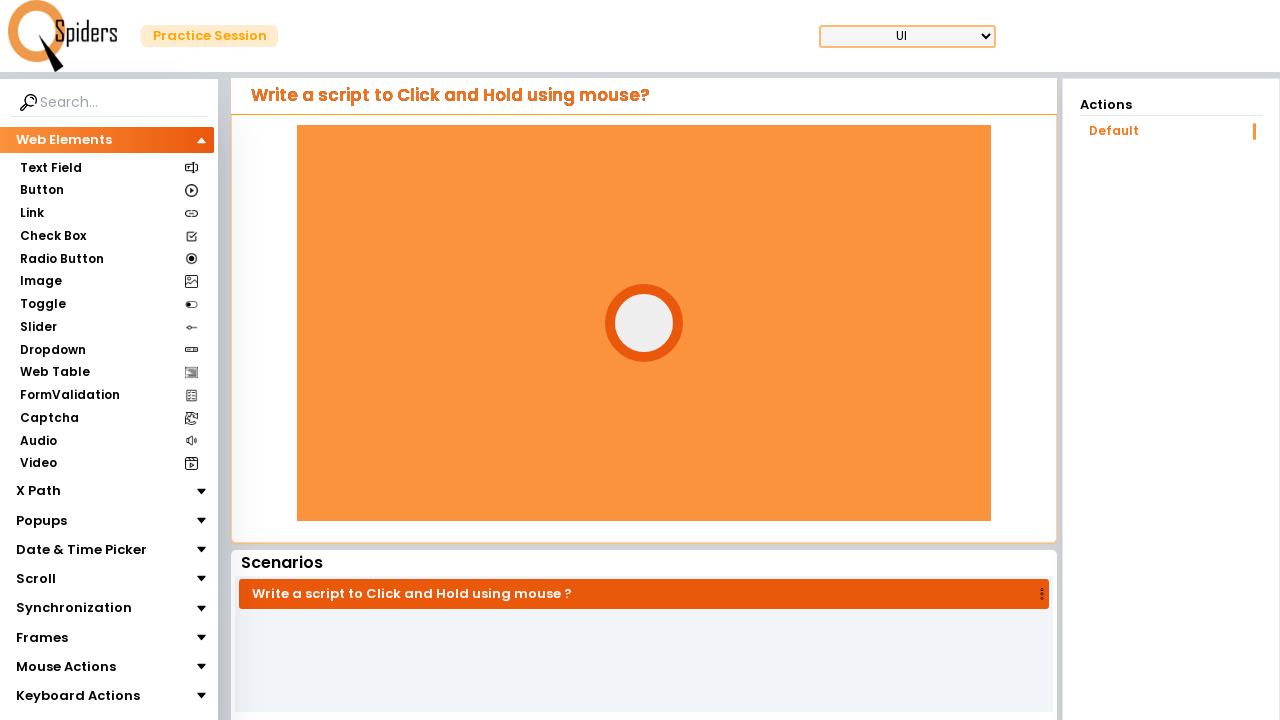

Waited for circle element to be visible
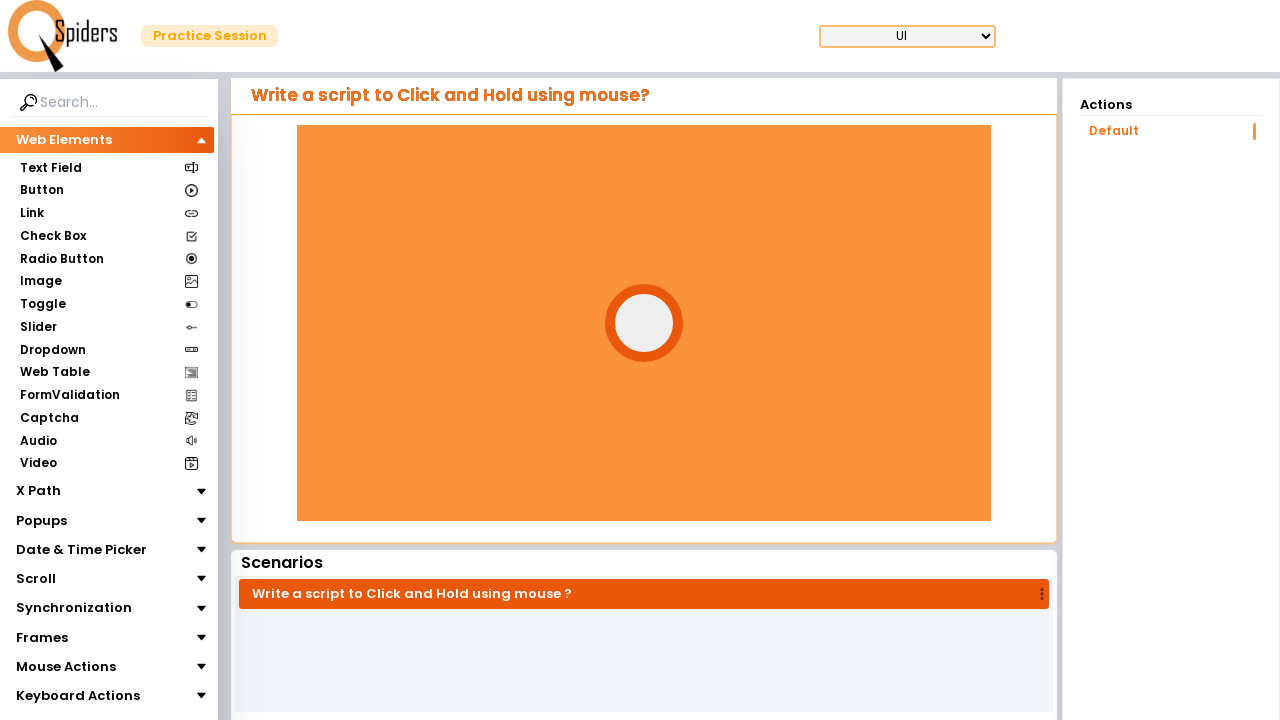

Located the circle element
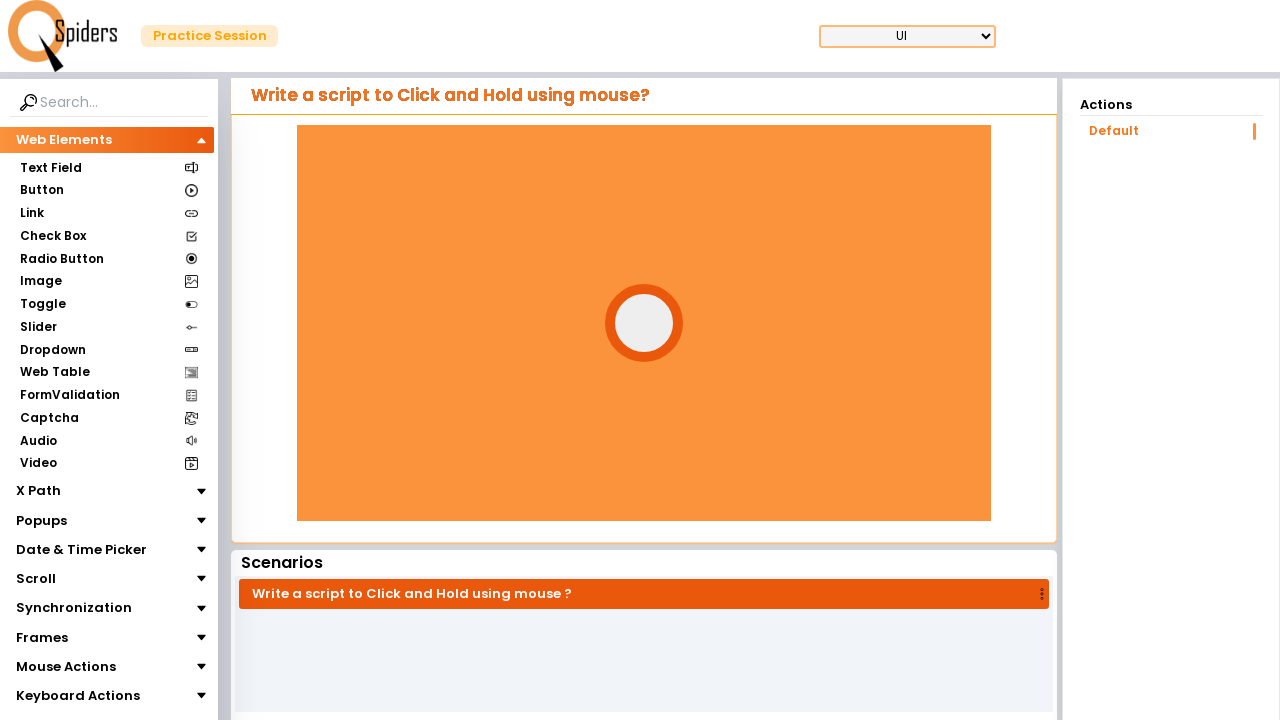

Hovered over the circle element at (644, 323) on #circle
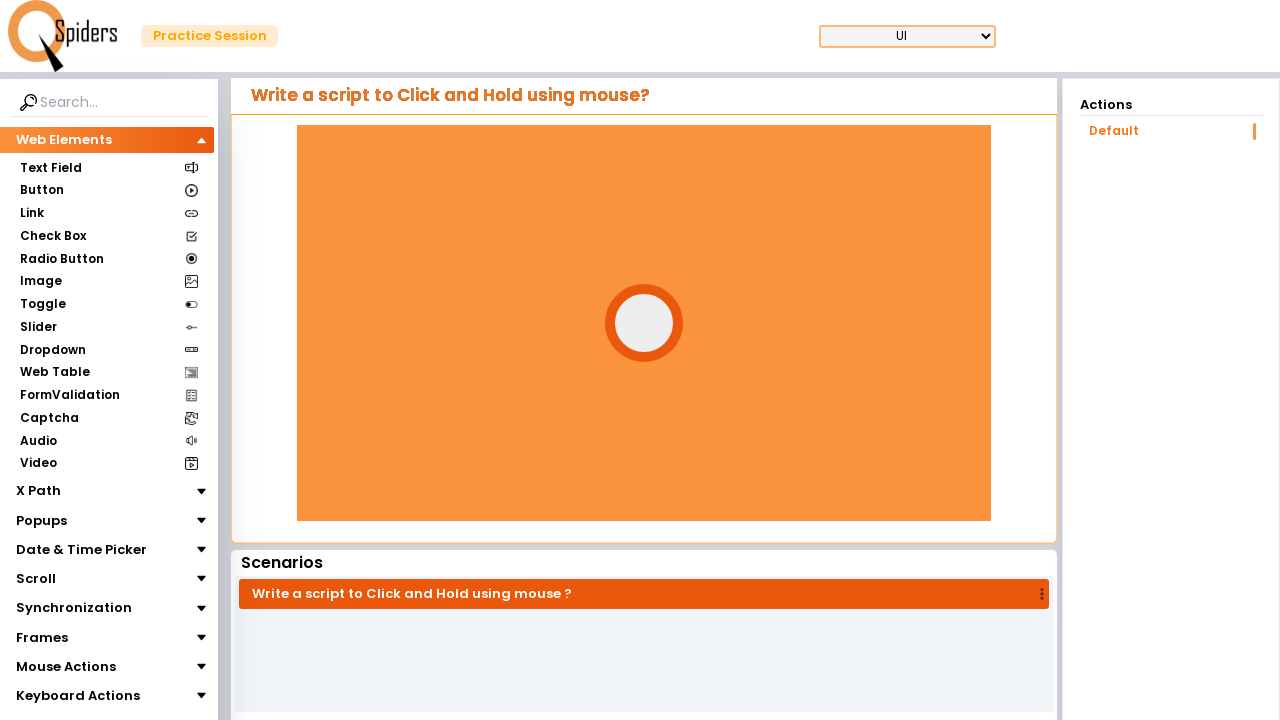

Pressed mouse button down on circle element at (644, 323)
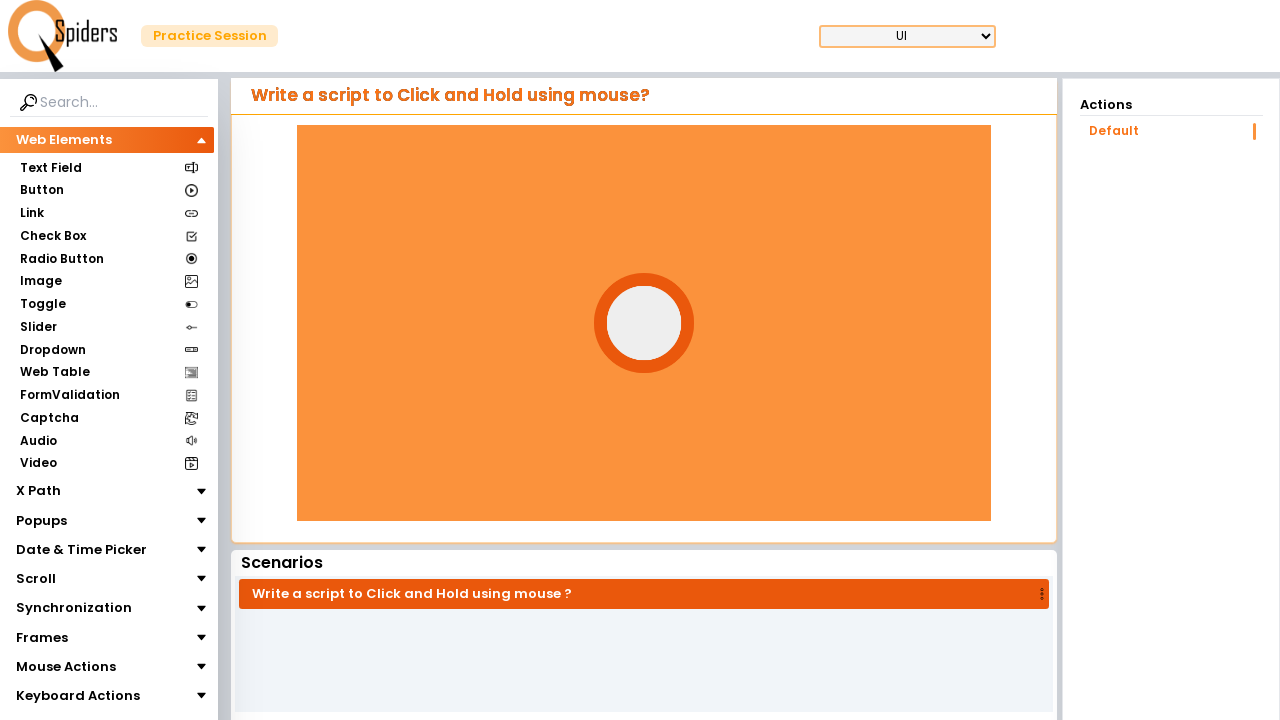

Held mouse button down for 2 seconds
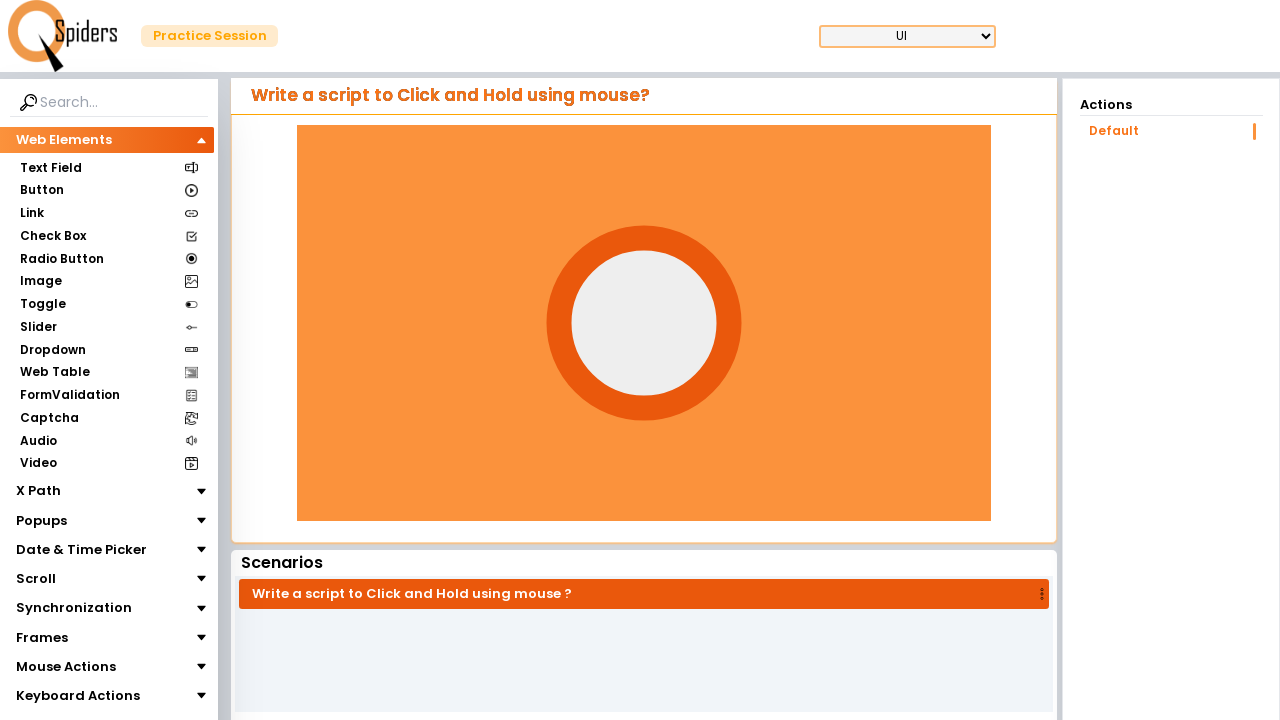

Released mouse button to complete click and hold action at (644, 323)
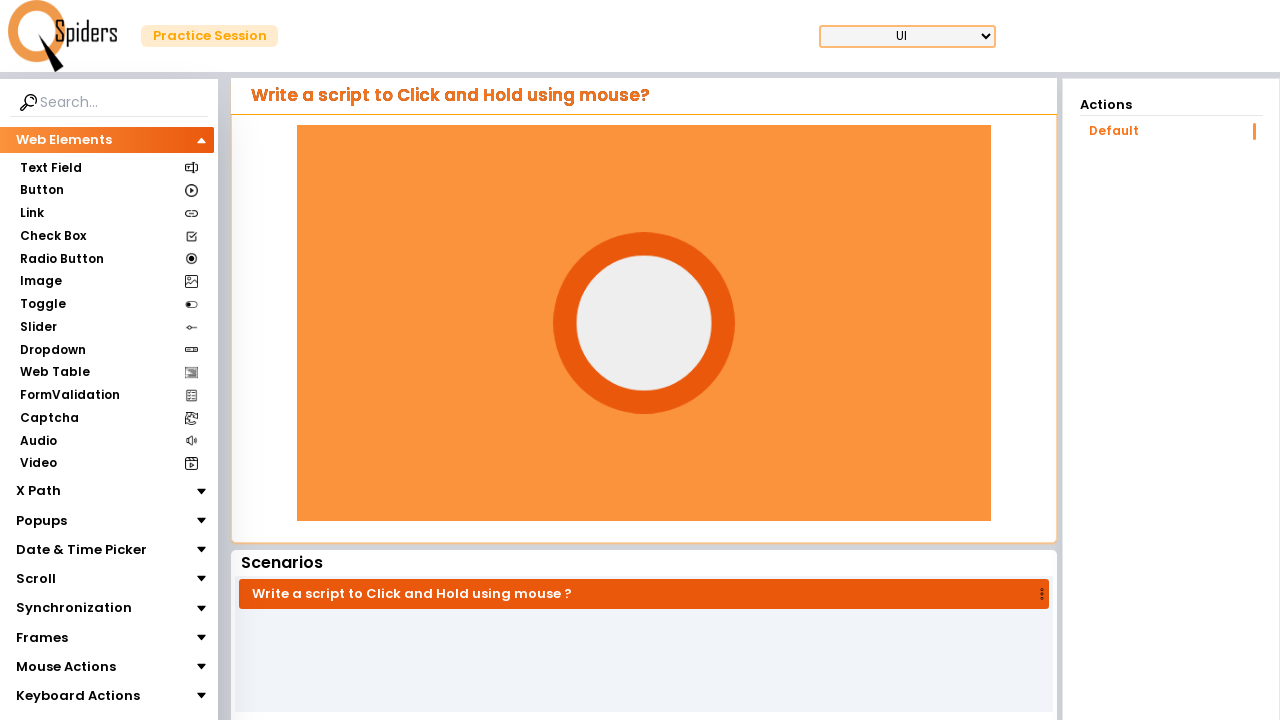

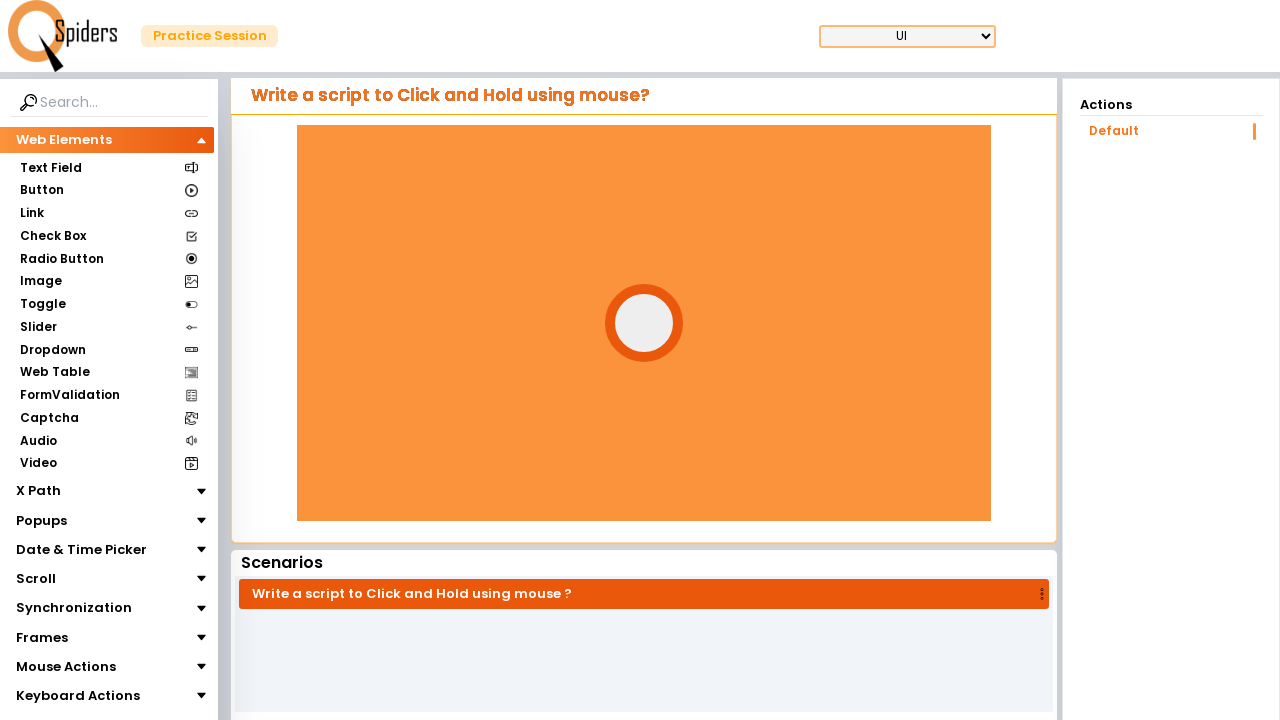